Tests iframe switching and JavaScript confirm dialog handling by clicking a button inside an iframe and accepting the alert

Starting URL: https://www.w3schools.com/js/tryit.asp?filename=tryjs_confirm

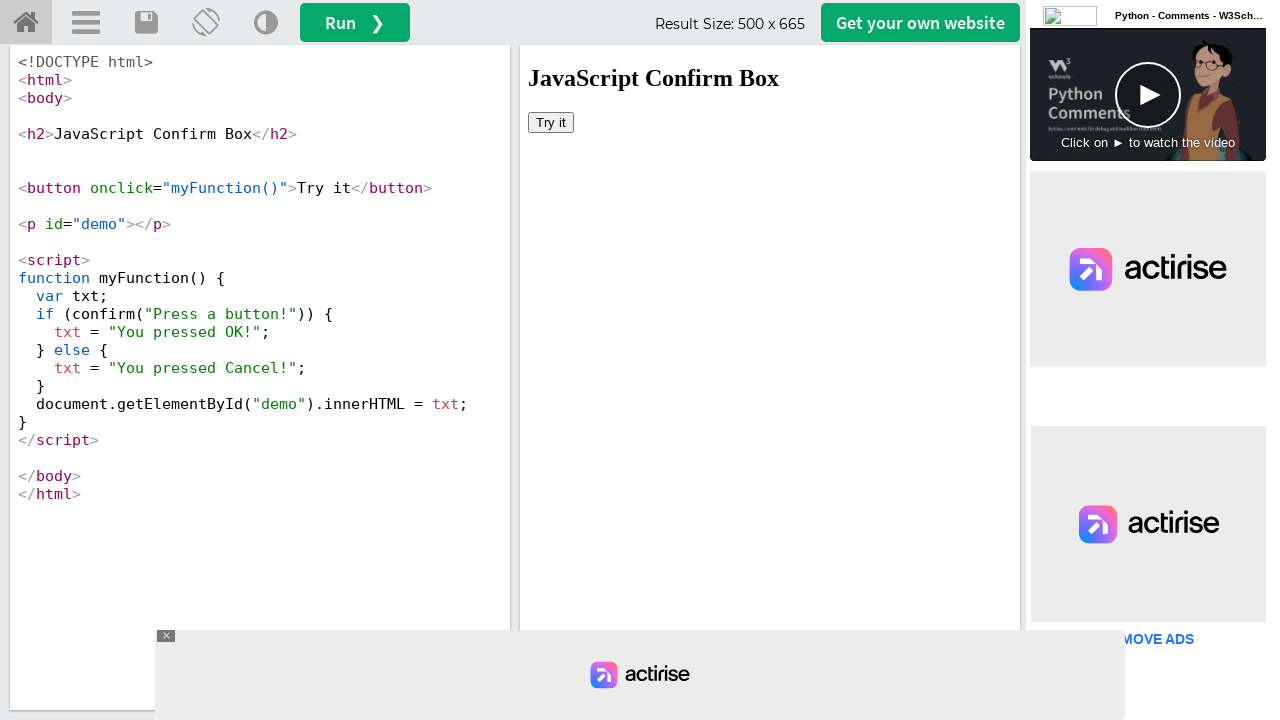

Located iframe with ID 'iframeResult'
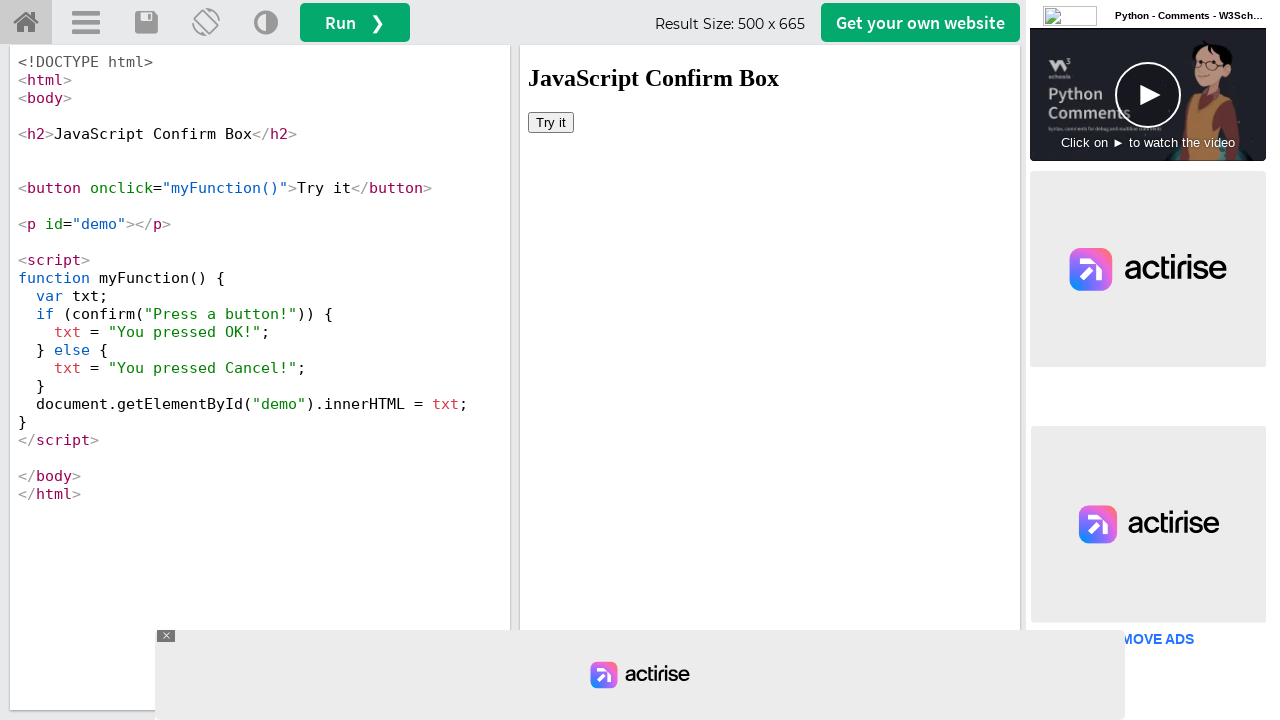

Set up dialog handler to auto-accept confirm dialogs
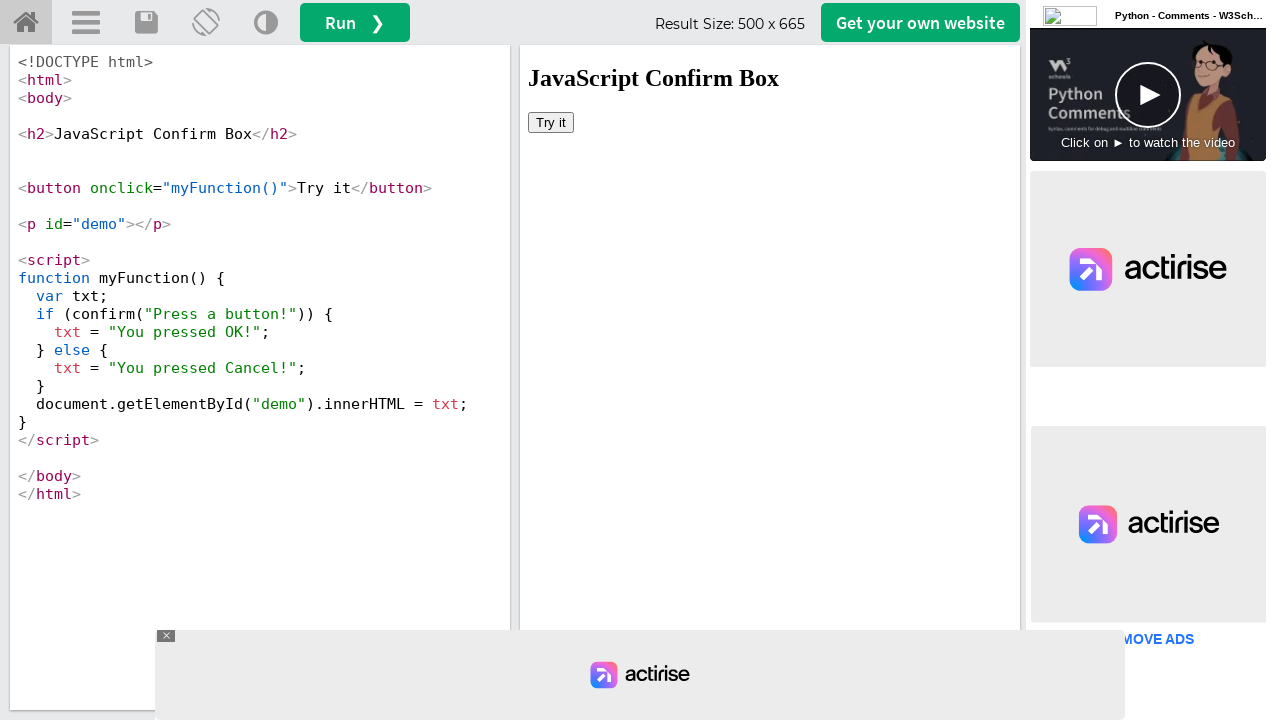

Clicked 'Try it' button inside iframe at (551, 122) on #iframeResult >> internal:control=enter-frame >> xpath=//button[contains(text(),
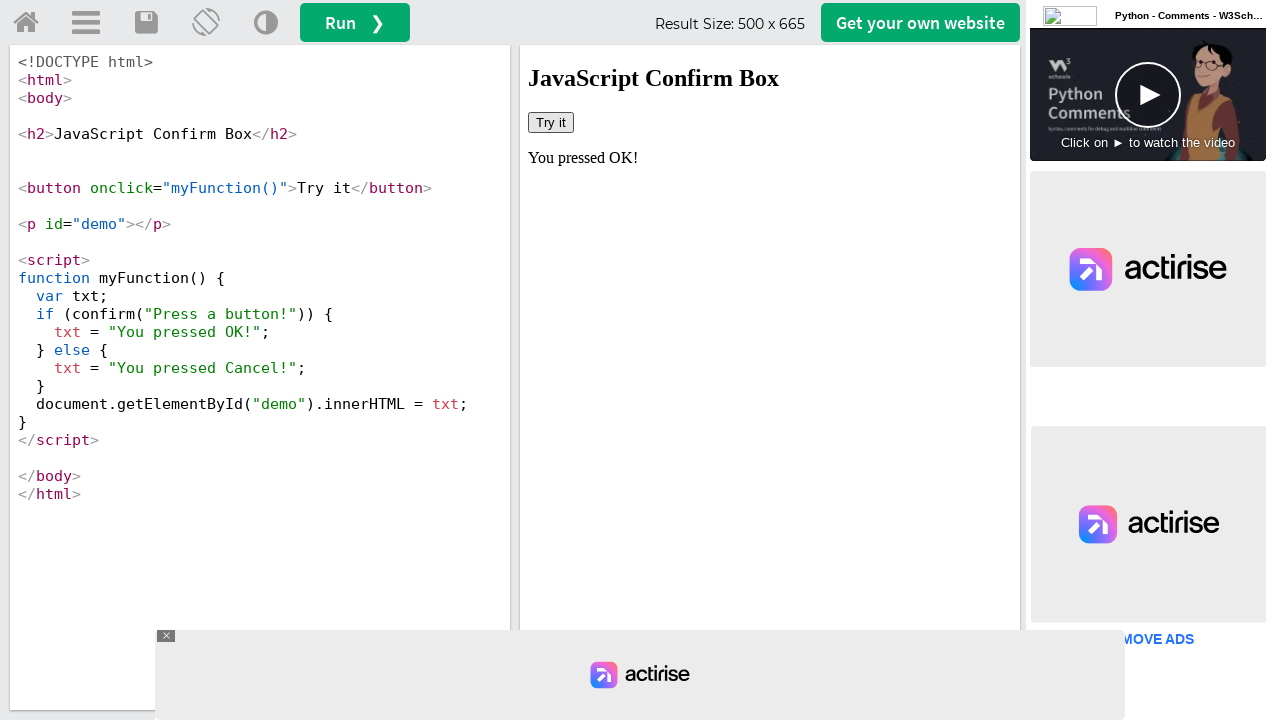

Waited for demo result element to be visible
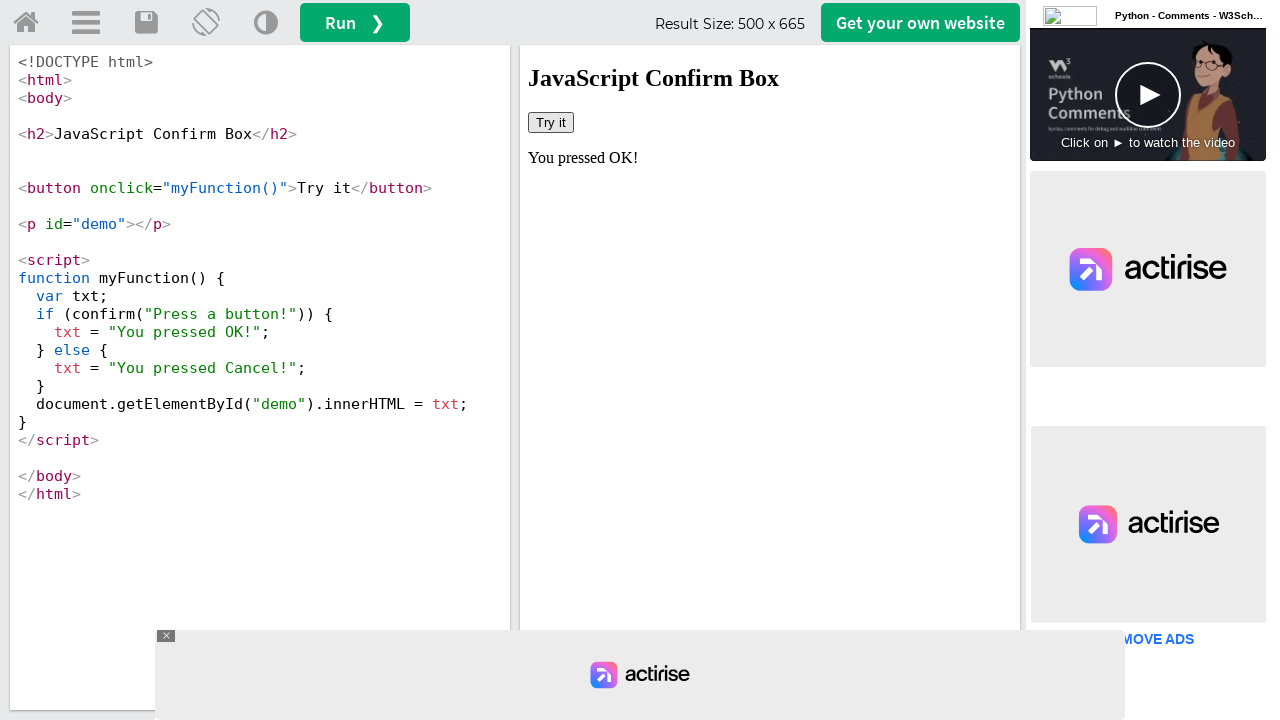

Retrieved text content from demo result element
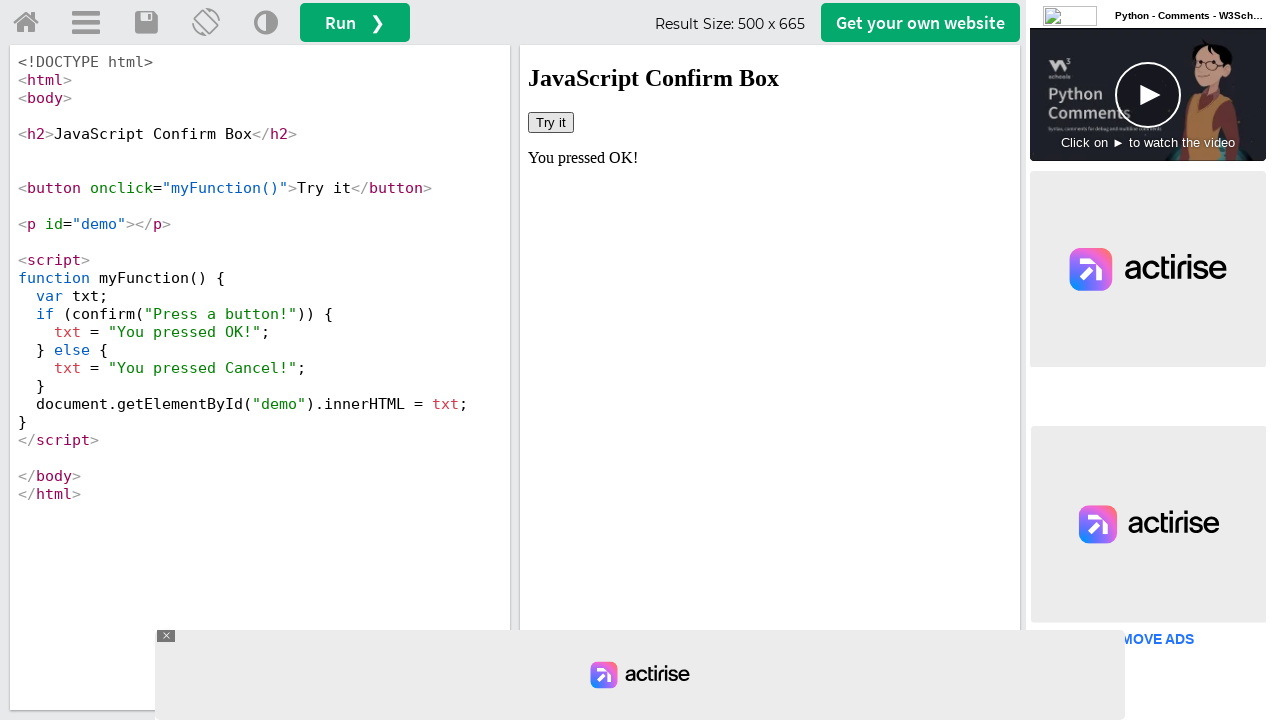

Verified that result text contains 'You pressed OK' - confirm dialog was successfully accepted
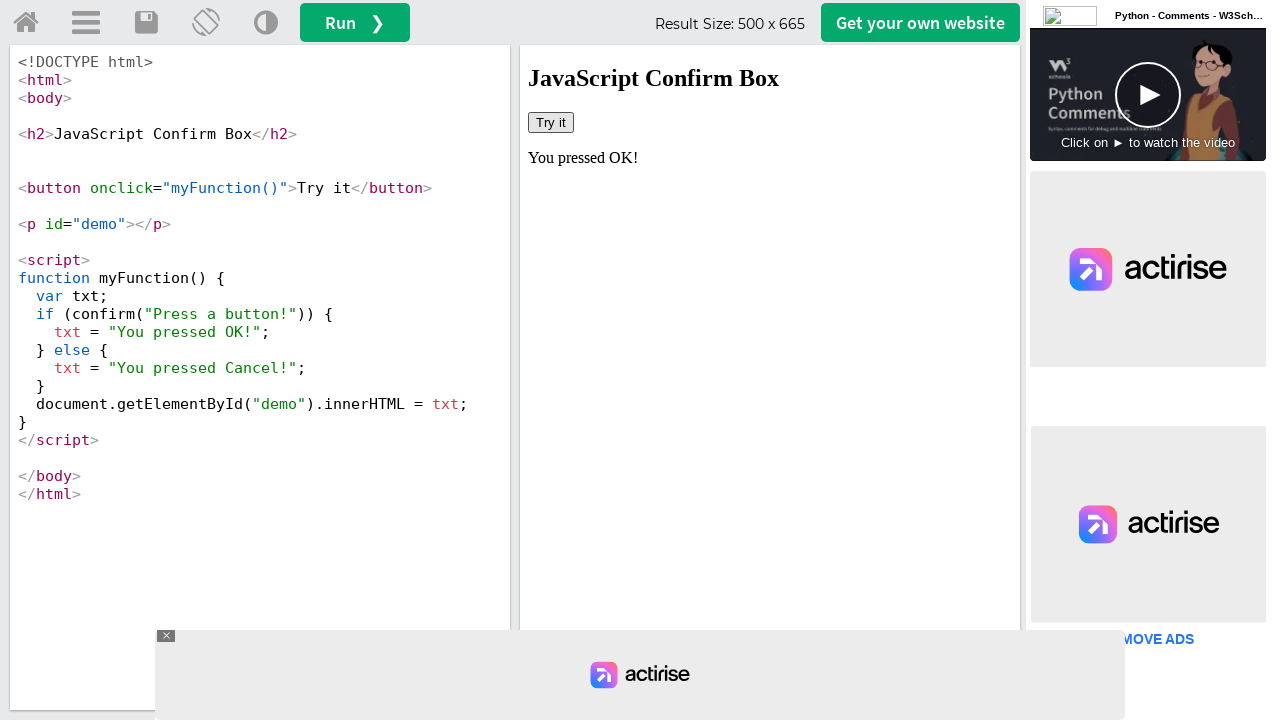

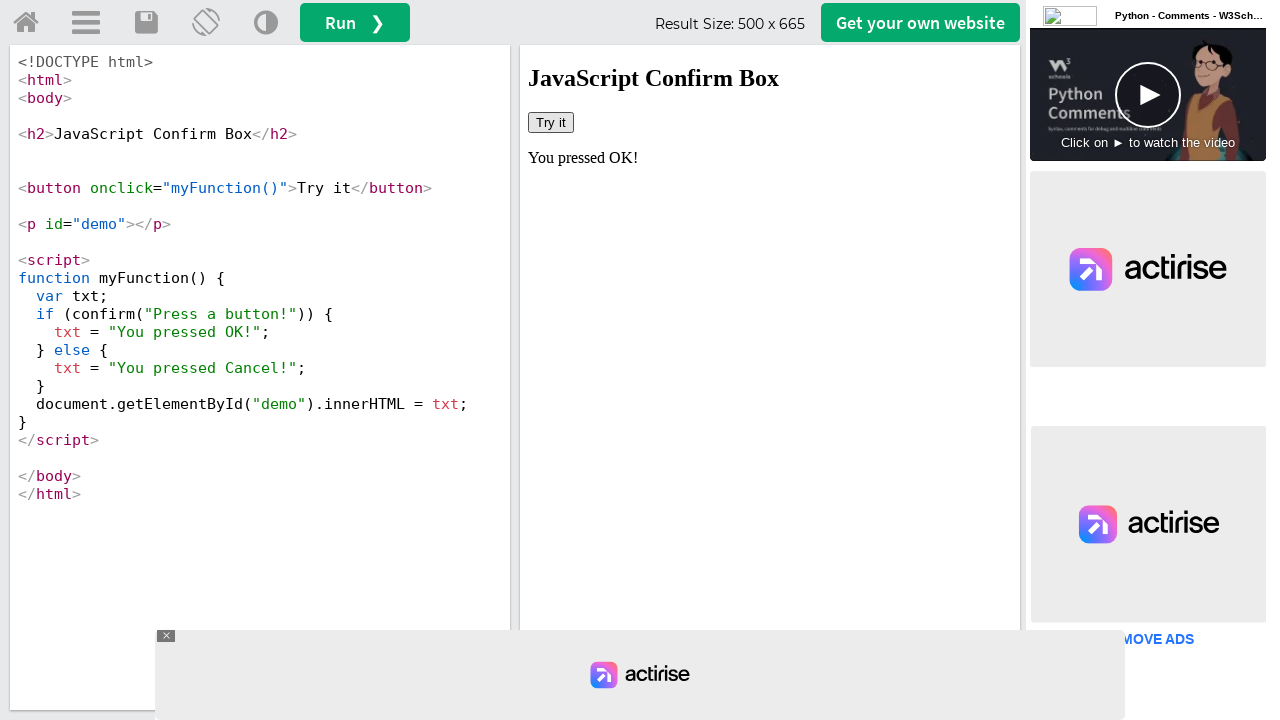